Simple test that navigates to the Selenium downloads page and maximizes the browser window

Starting URL: https://www.selenium.dev/downloads/

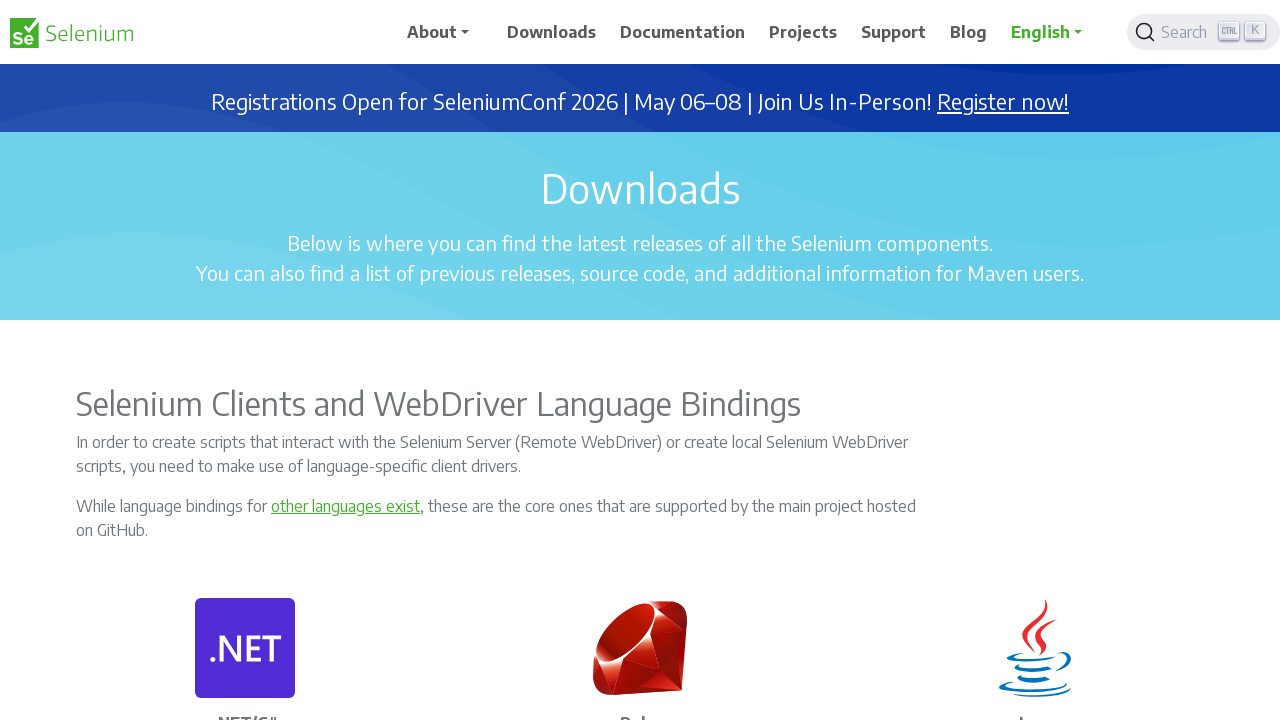

Navigated to Selenium downloads page
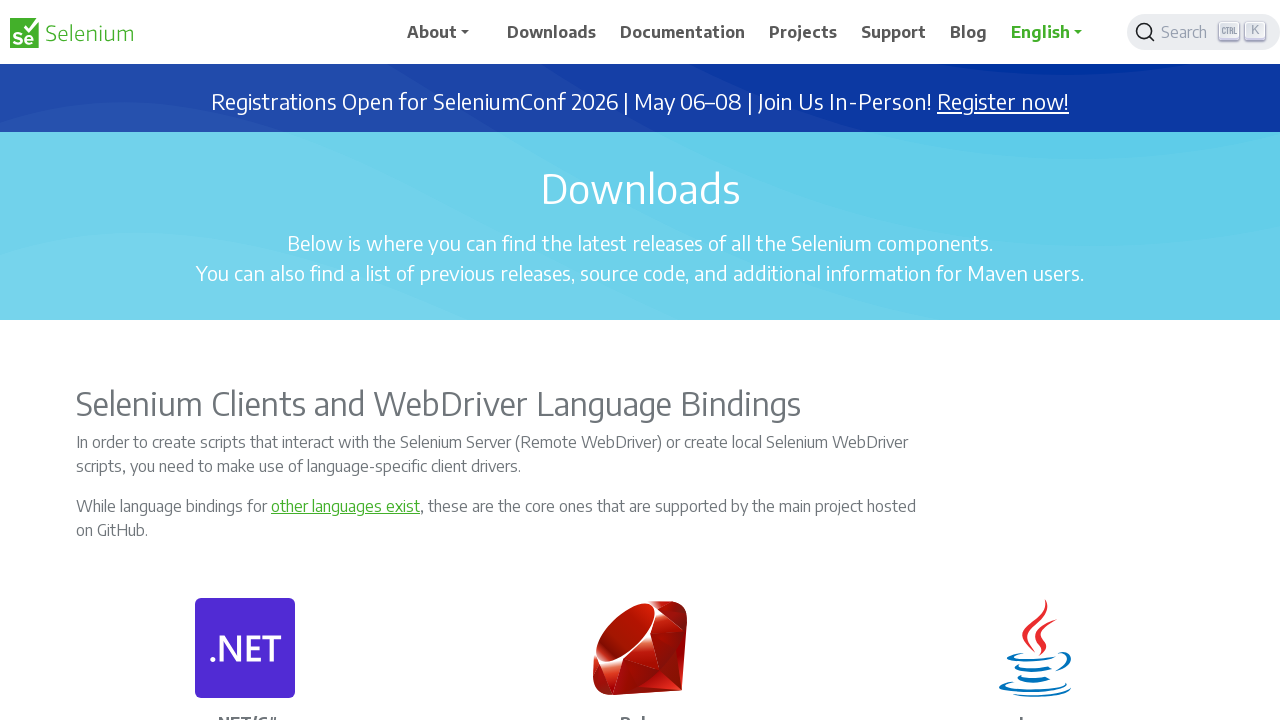

Maximized browser window to 1920x1080
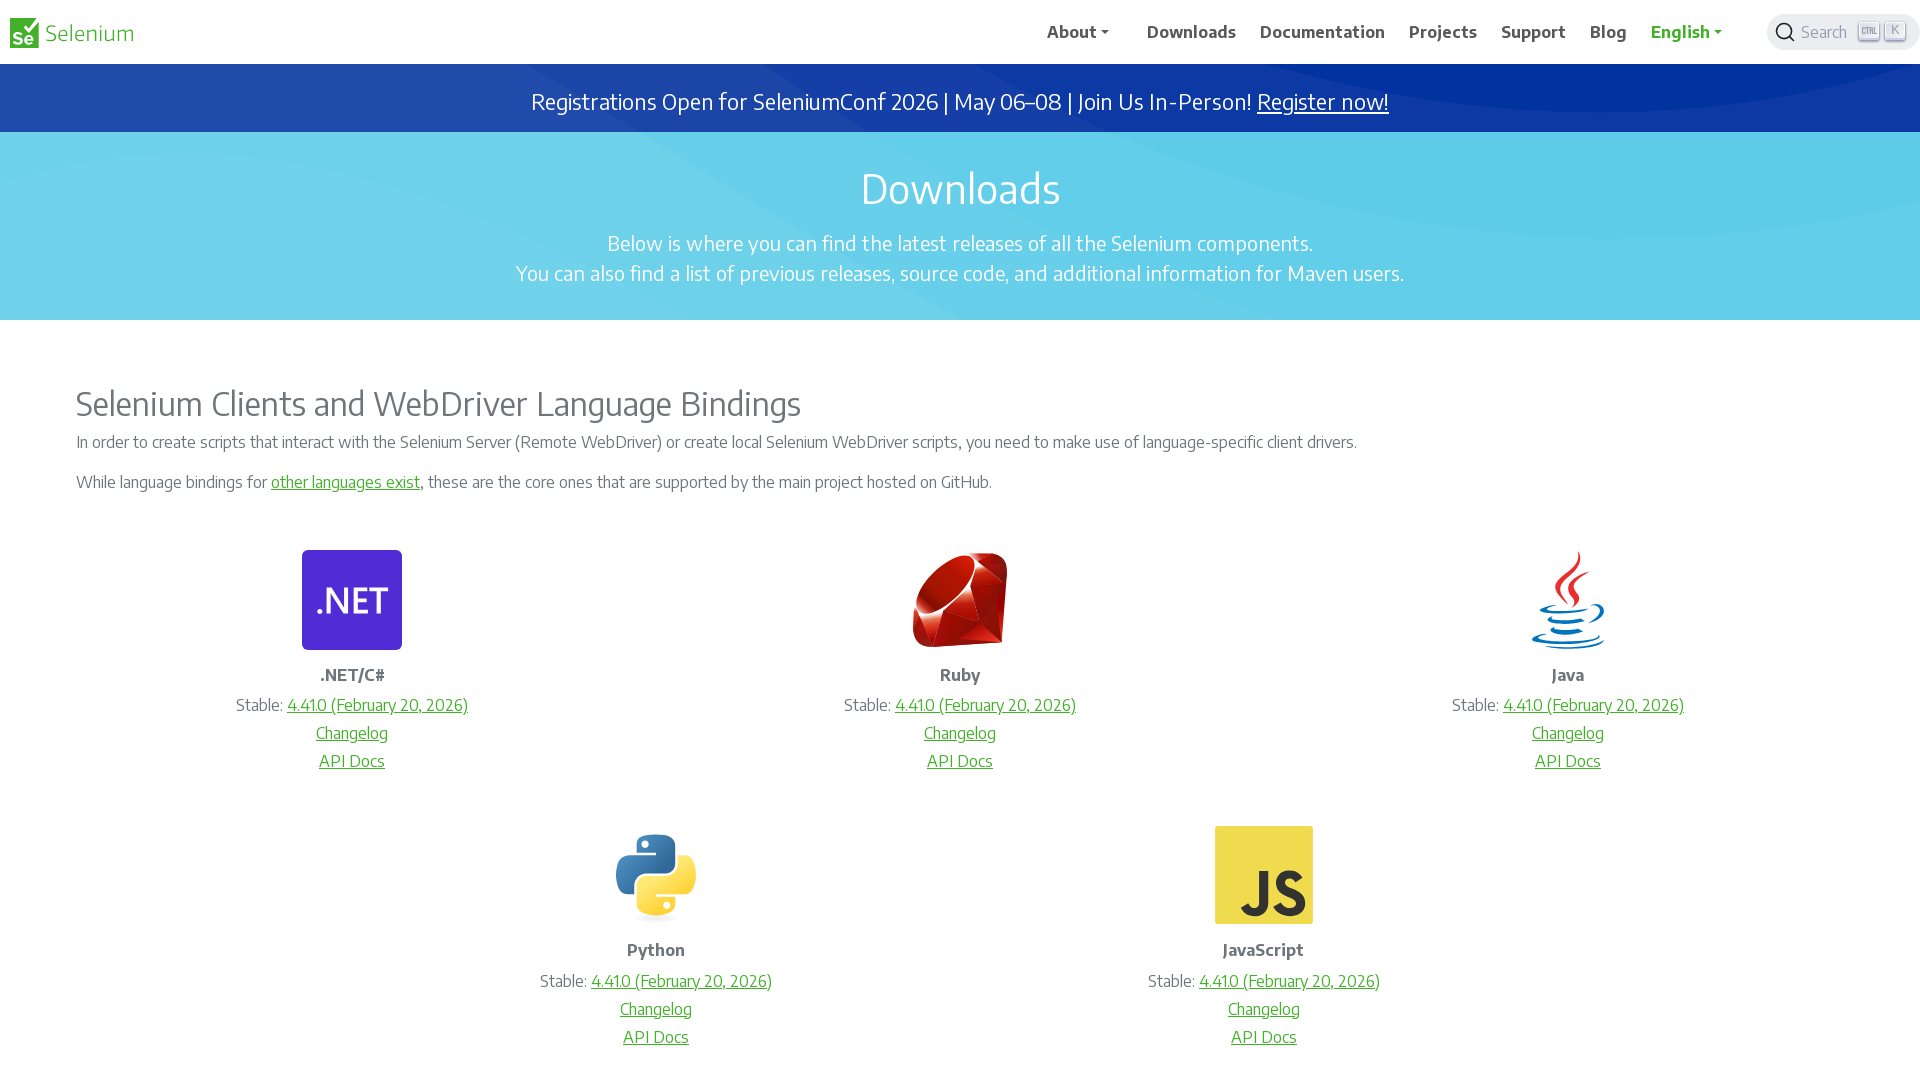

Page finished loading (domcontentloaded)
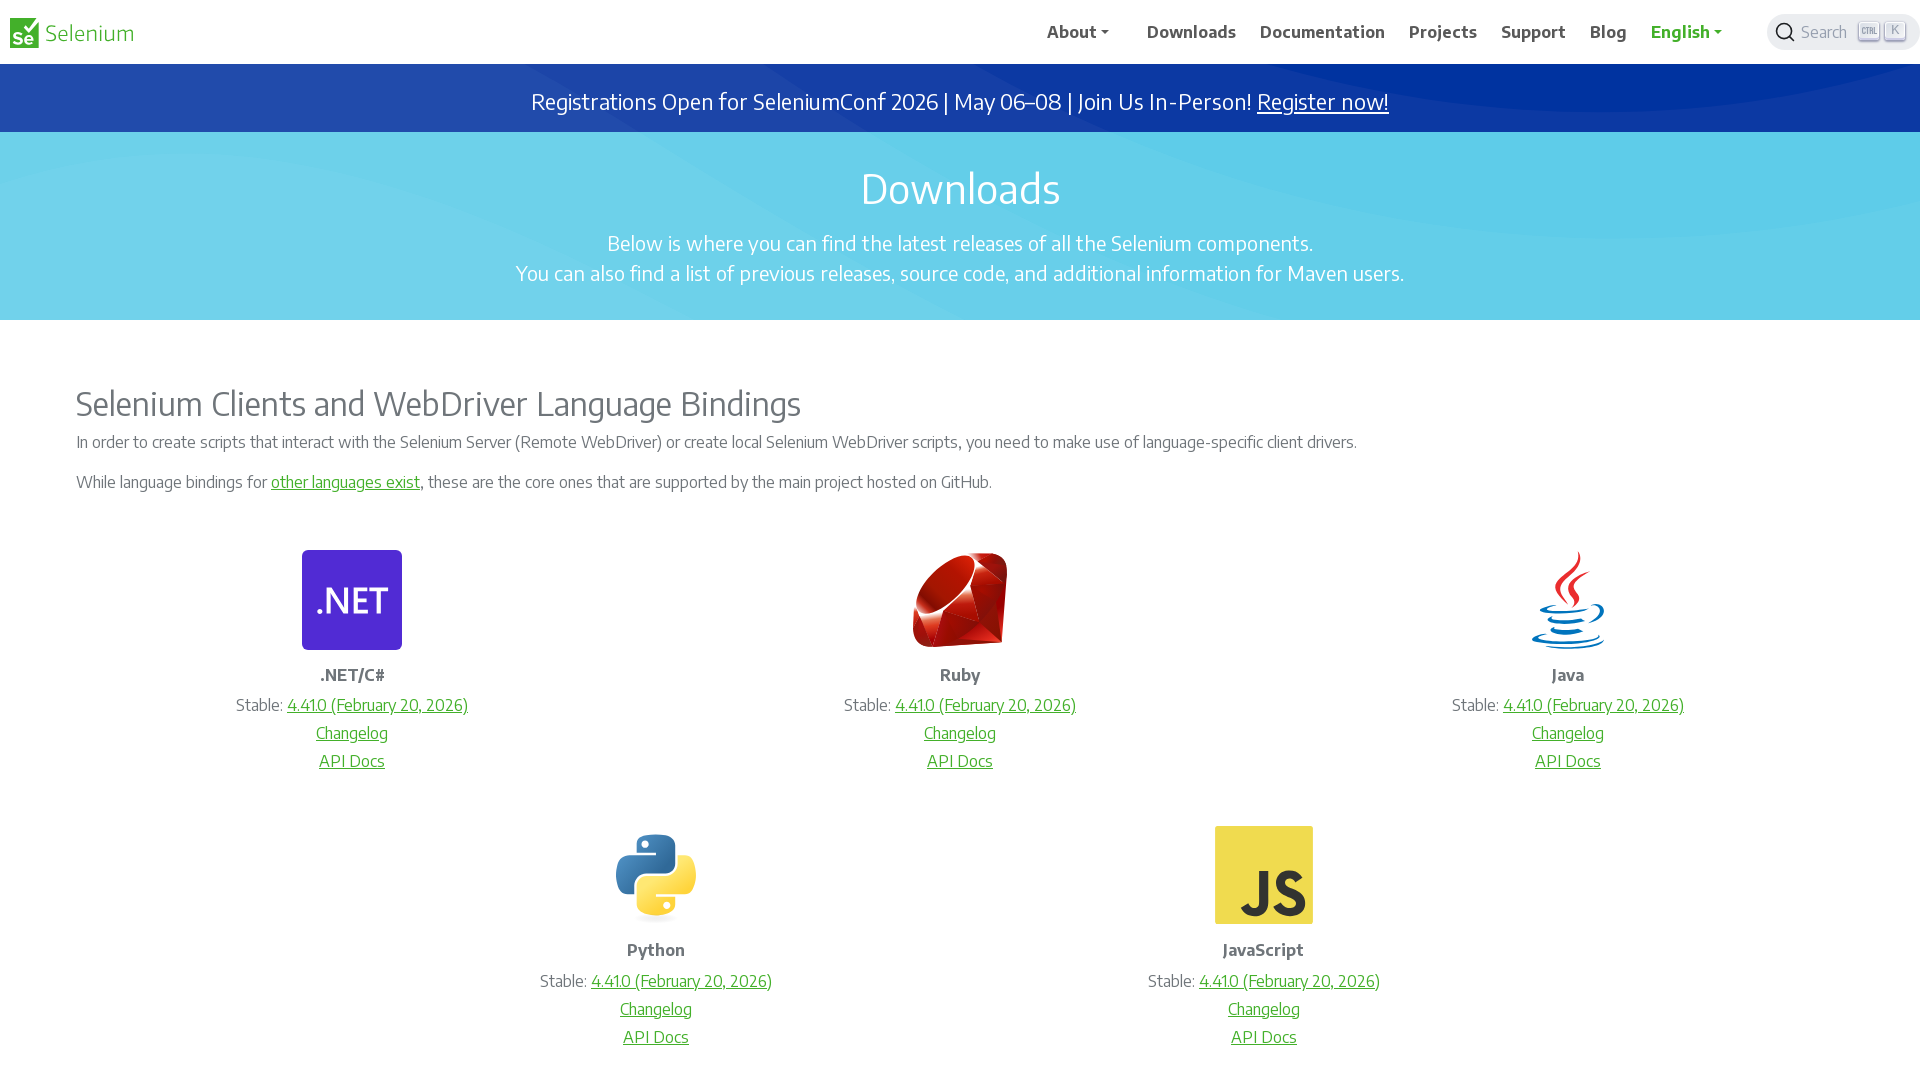

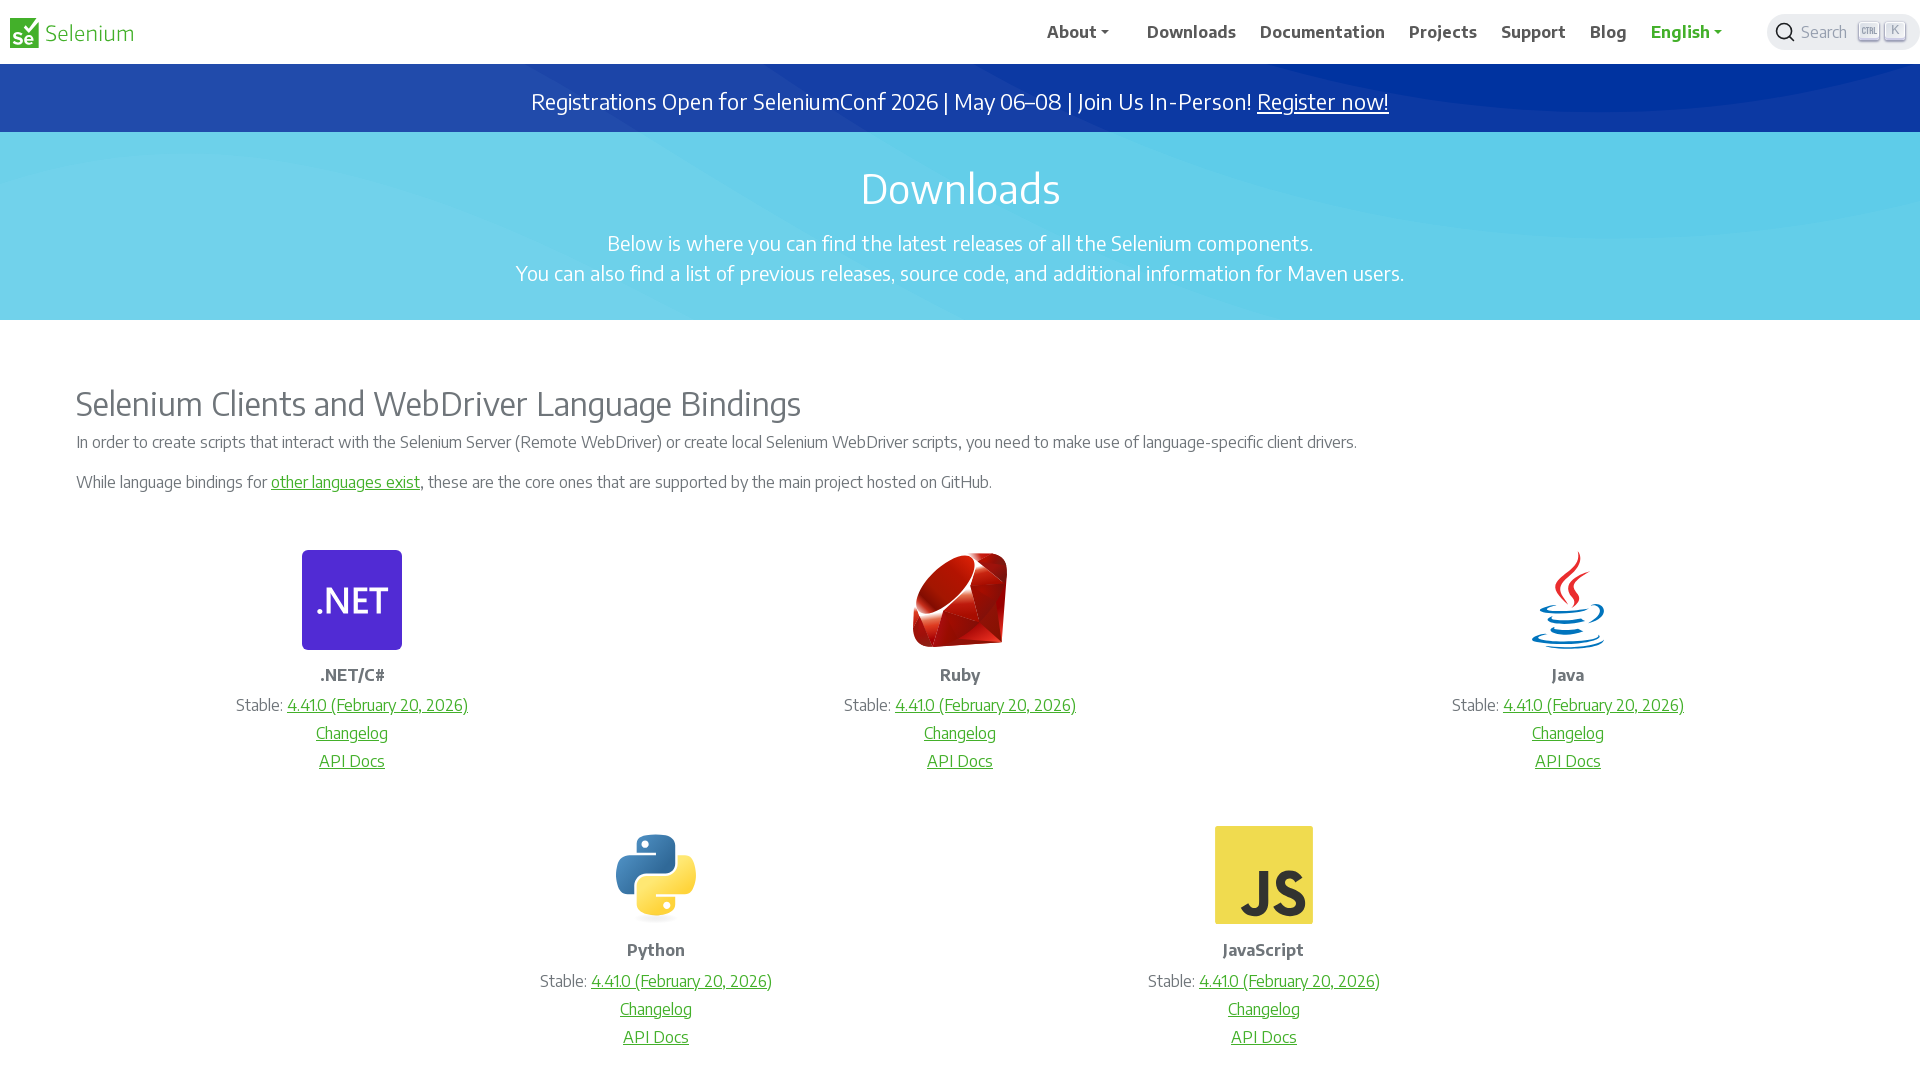